Fills out a form with personal information including name, job title, education level, gender, and experience, then submits it

Starting URL: https://formy-project.herokuapp.com/form

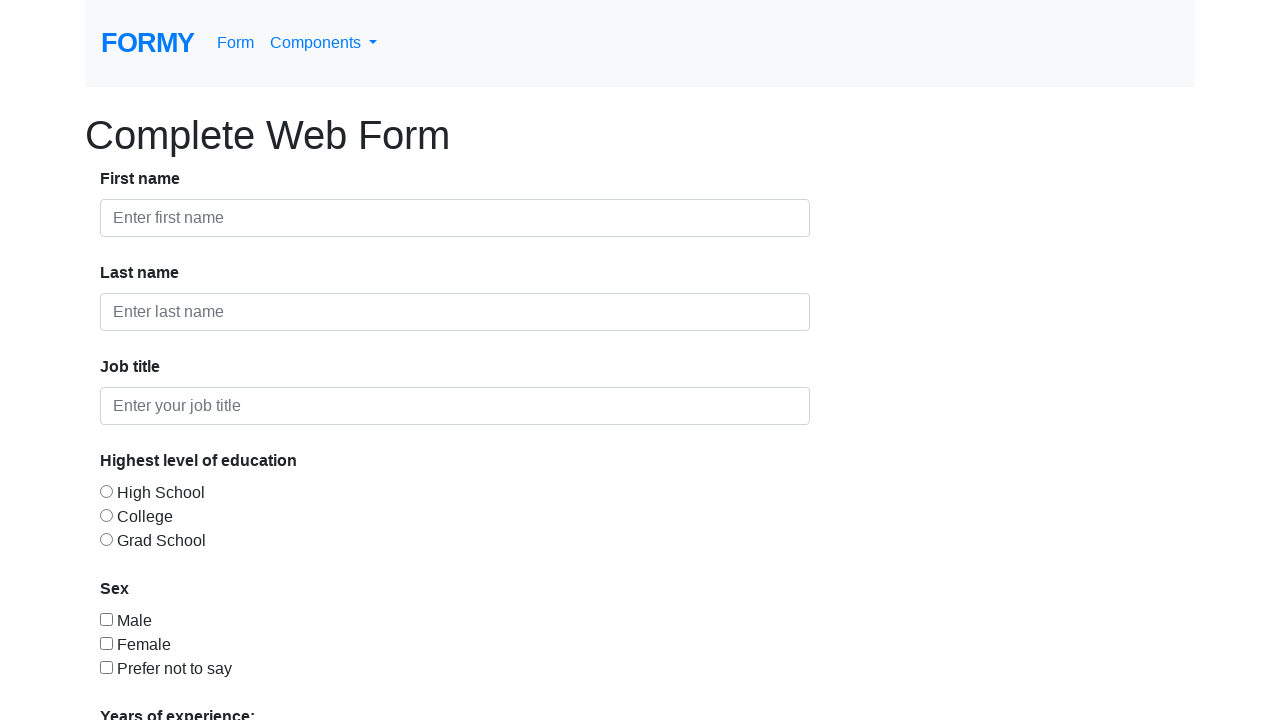

Filled first name field with 'Arun' on #first-name
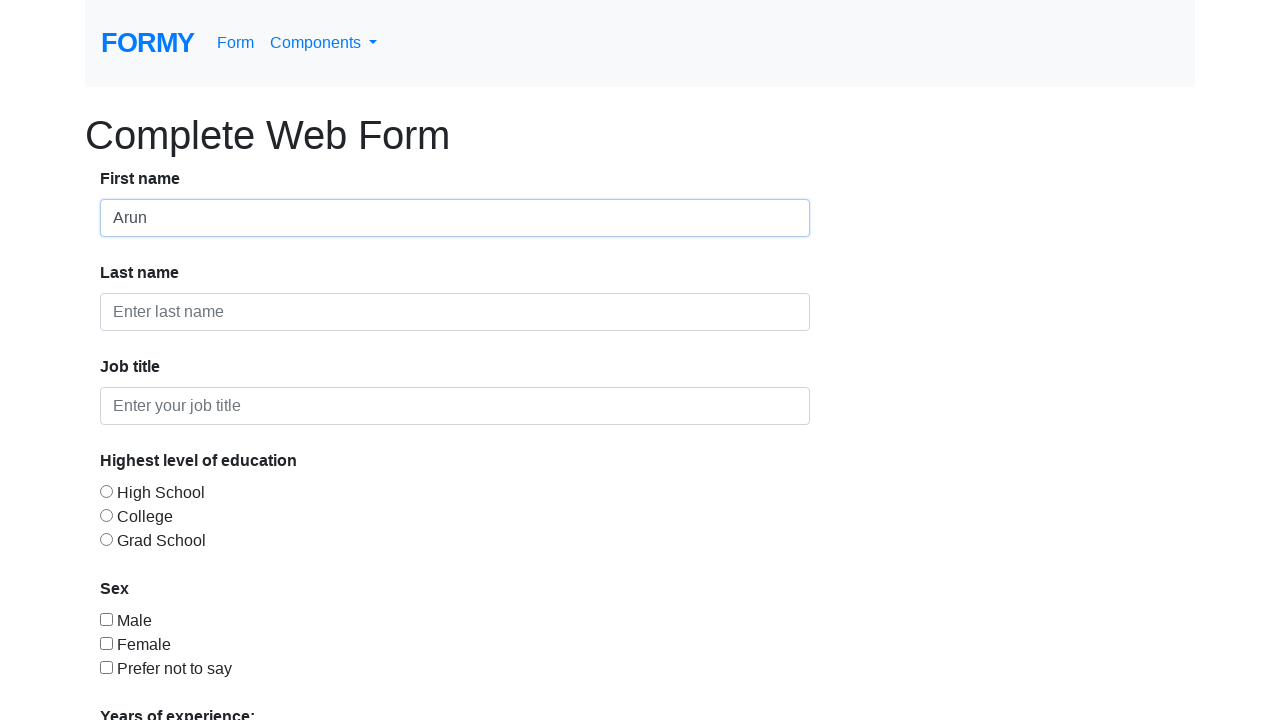

Filled last name field with 'Venkat' on #last-name
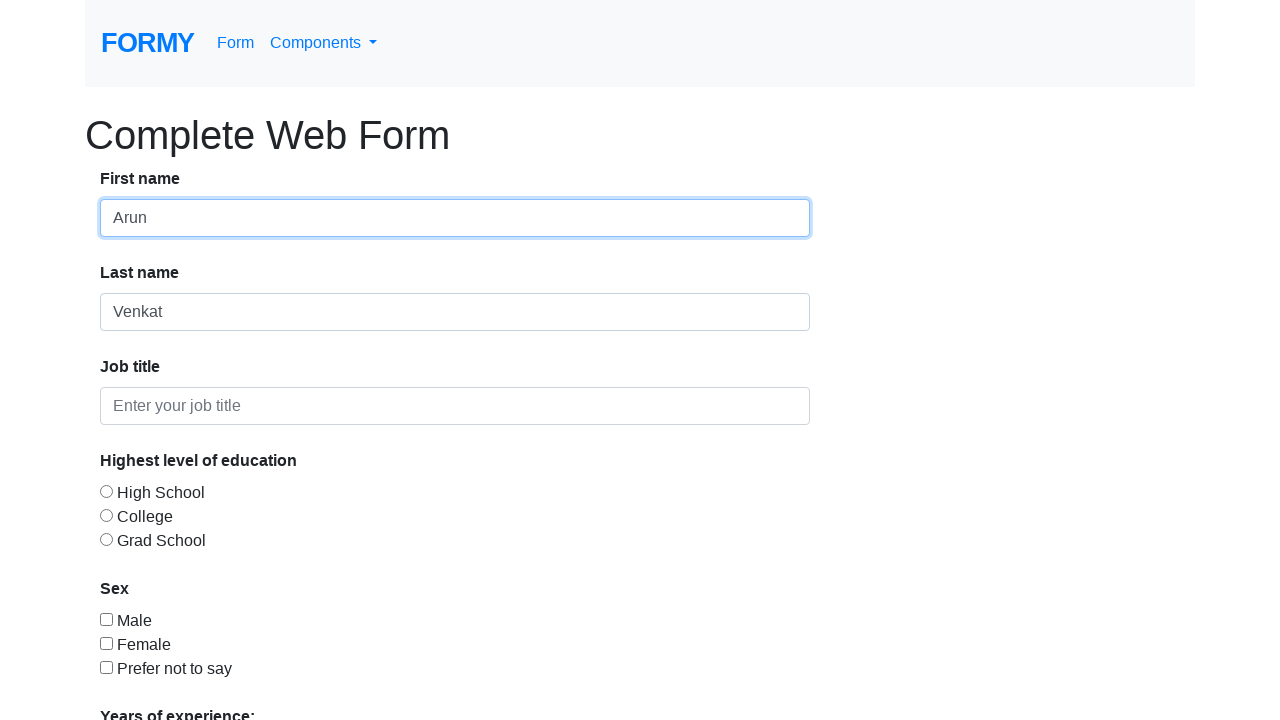

Filled job title field with 'Developer' on #job-title
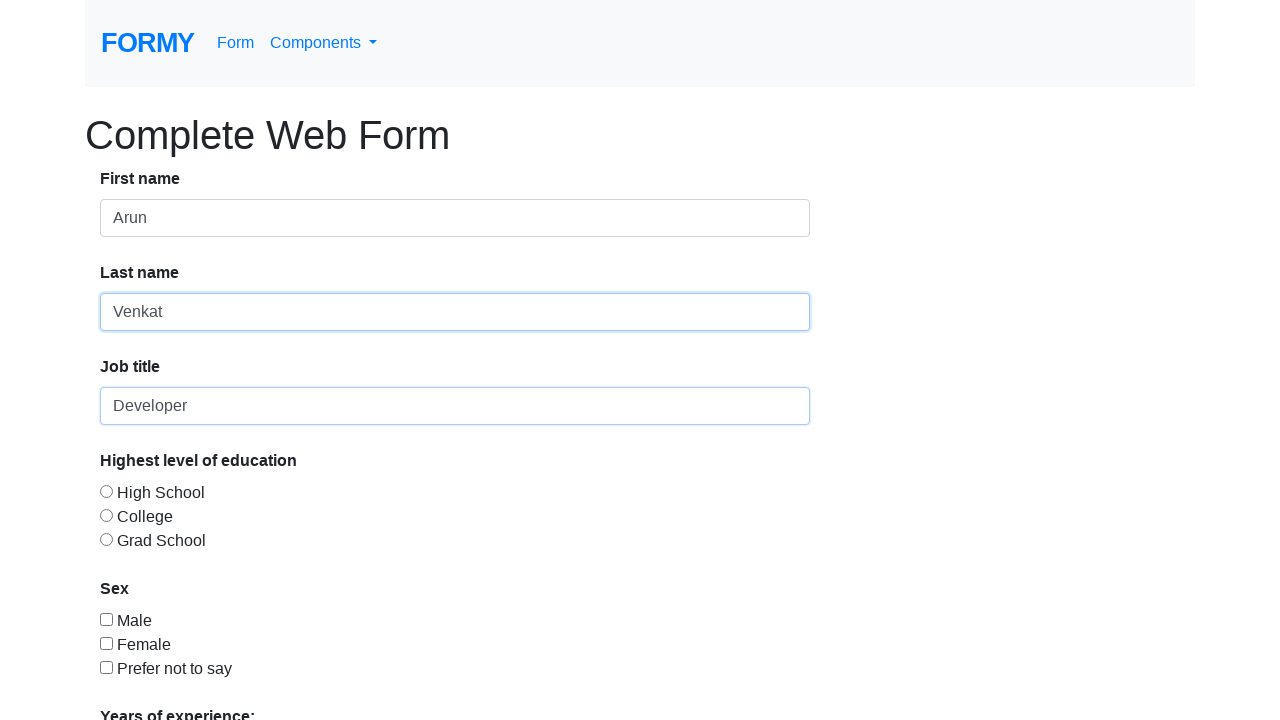

Selected college education level radio button at (106, 515) on #radio-button-2
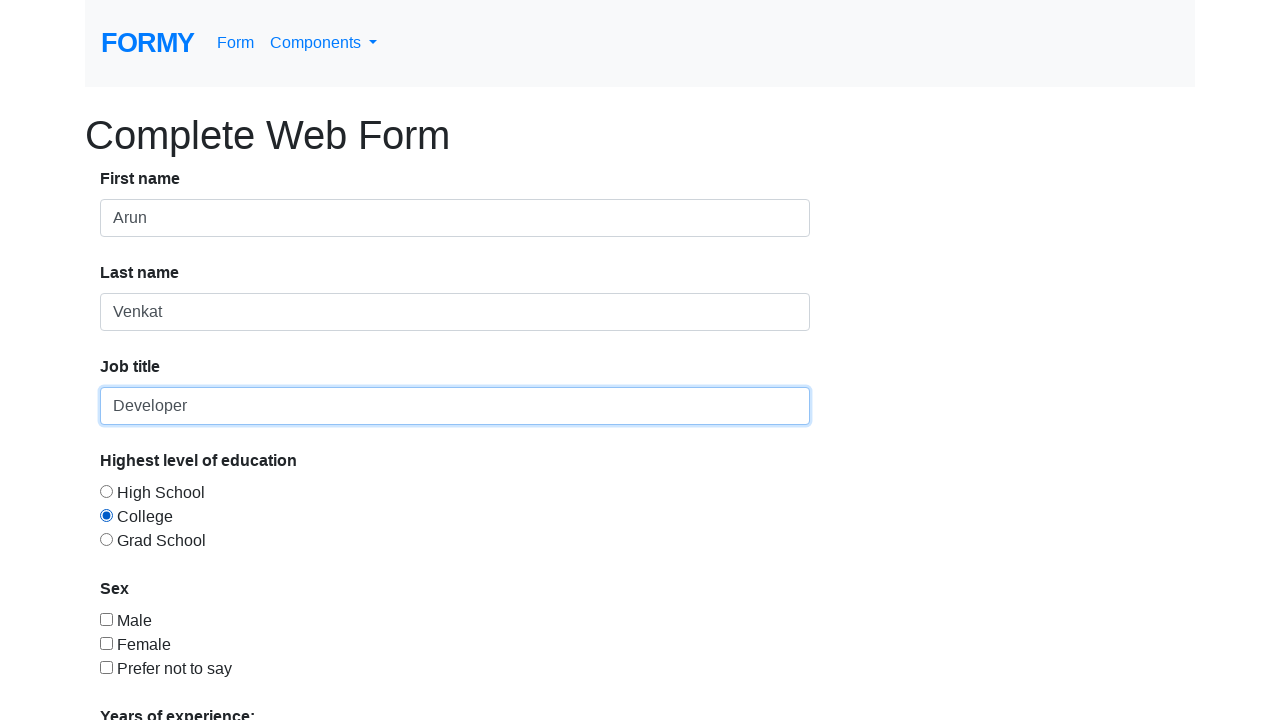

Selected gender checkbox at (106, 619) on #checkbox-1
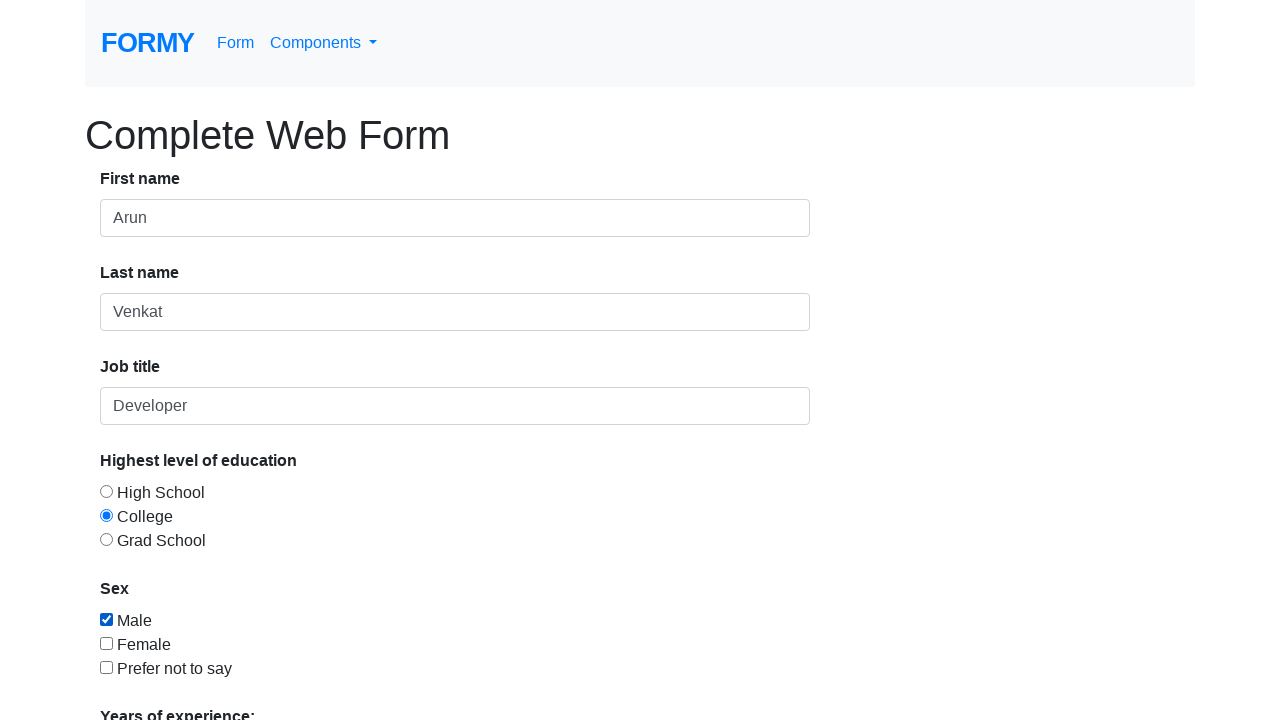

Selected '5-9' years from experience dropdown on #select-menu
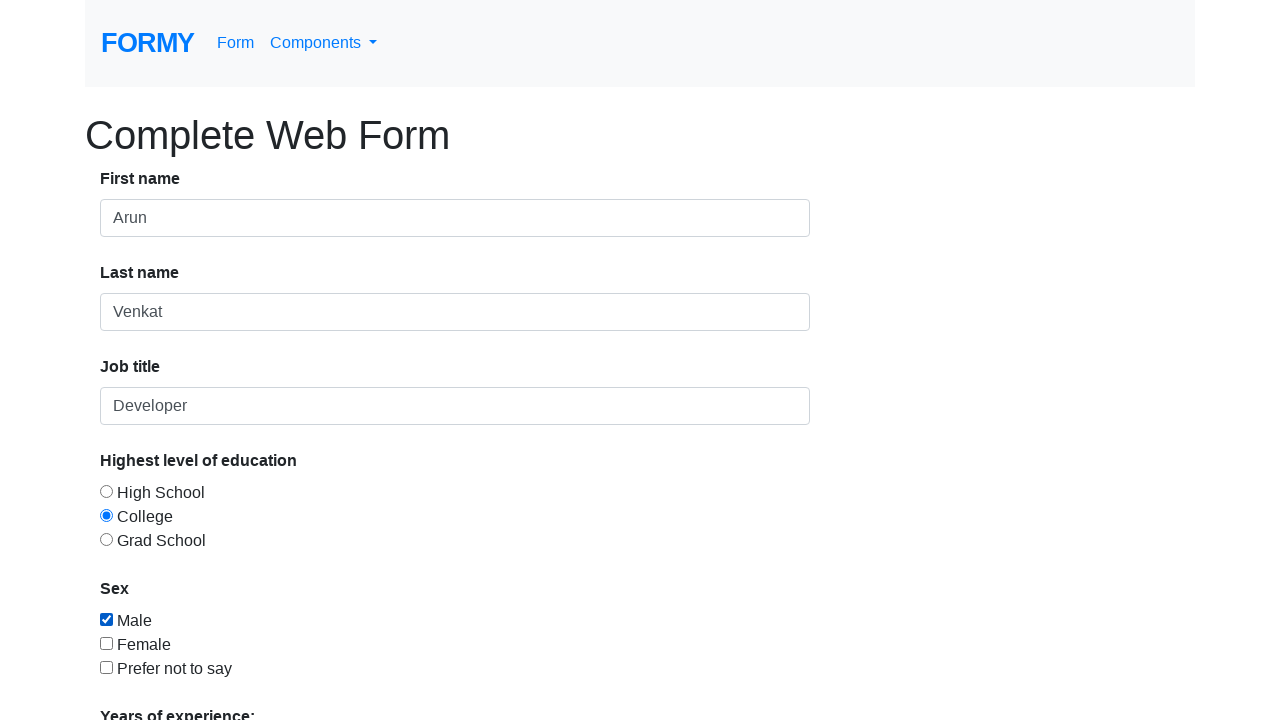

Clicked Submit button to submit the form at (148, 680) on a:has-text('Submit')
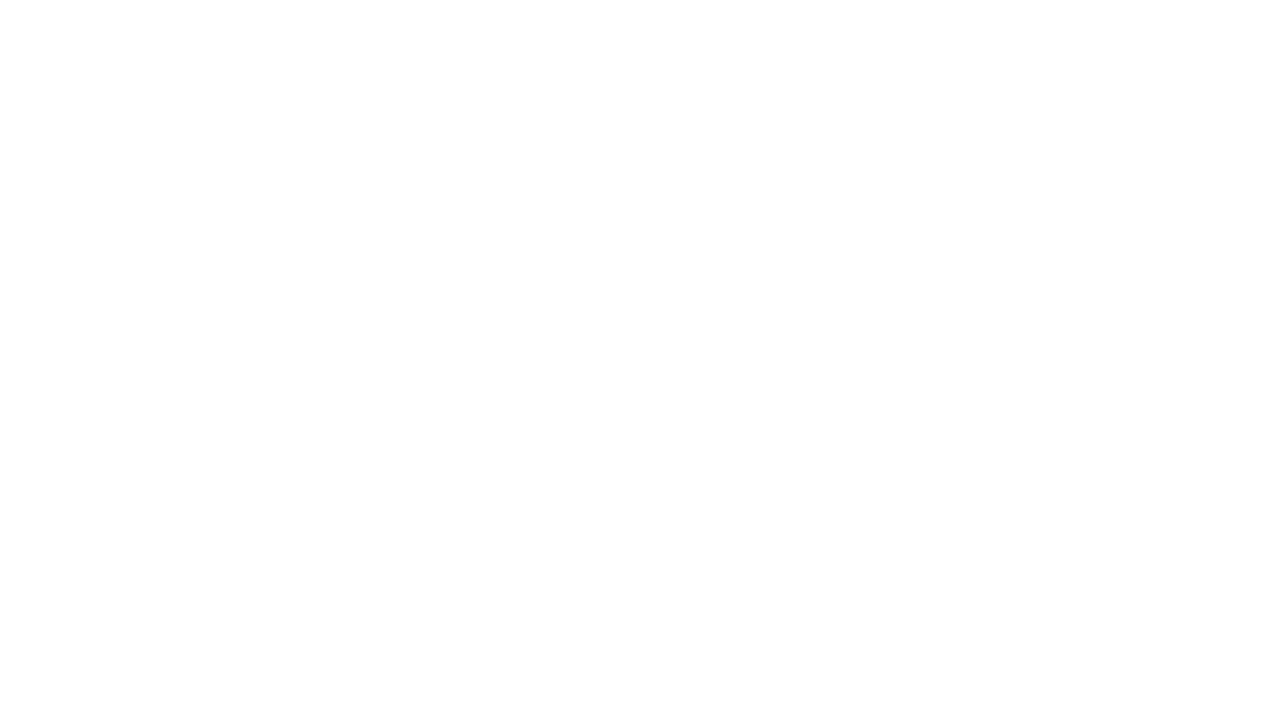

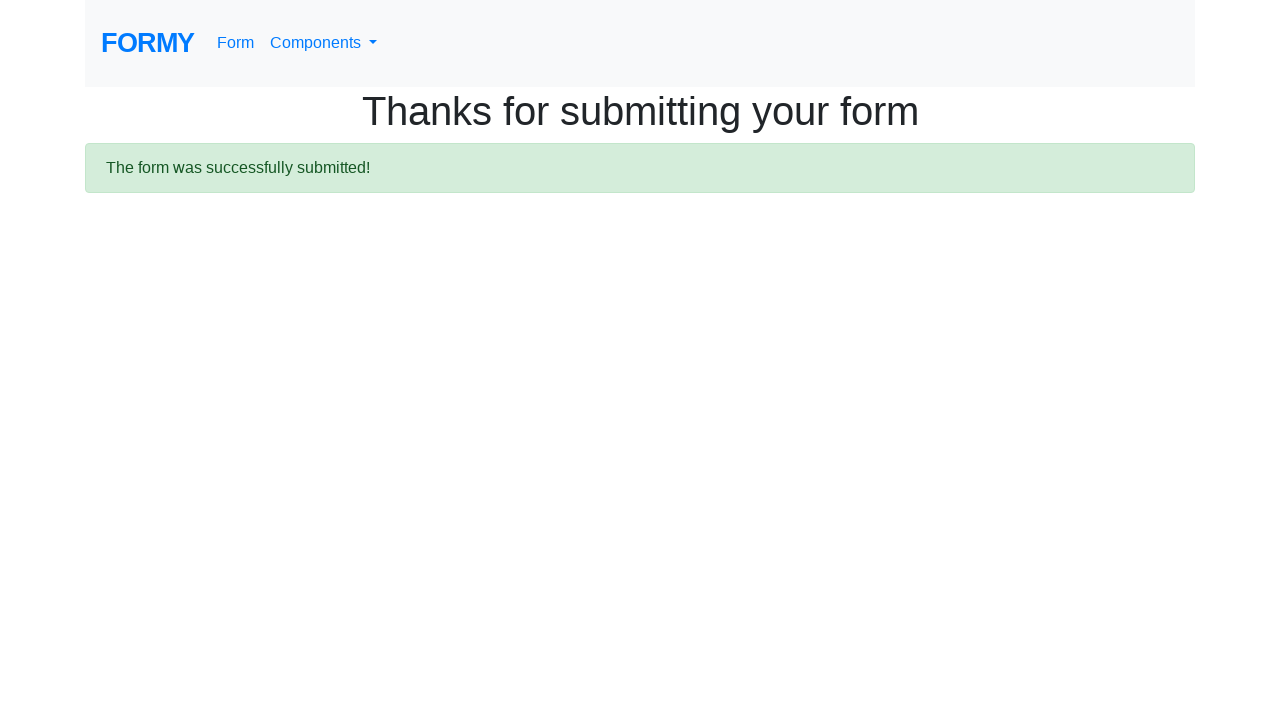